Interacts with a web table by reading specific cell values and clicking checkboxes based on matching text in the table

Starting URL: https://testuserautomation.github.io/WebTable/

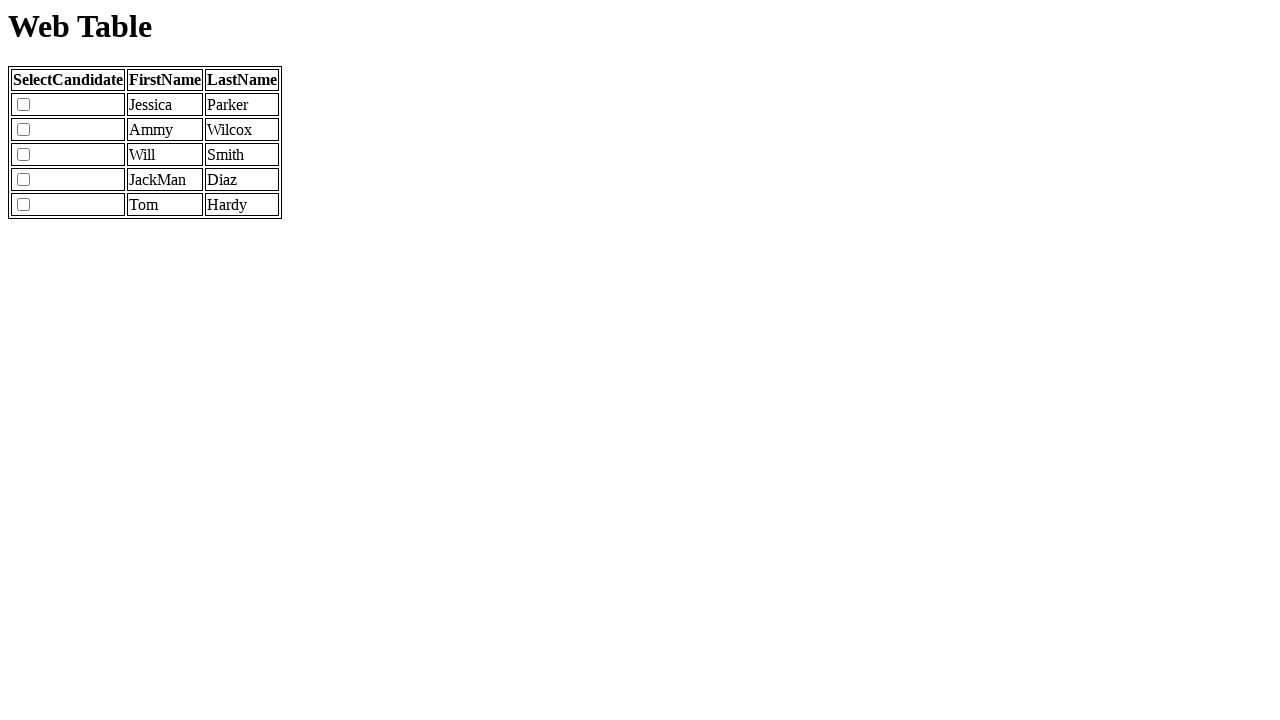

Retrieved text from 3rd row, 2nd column of web table
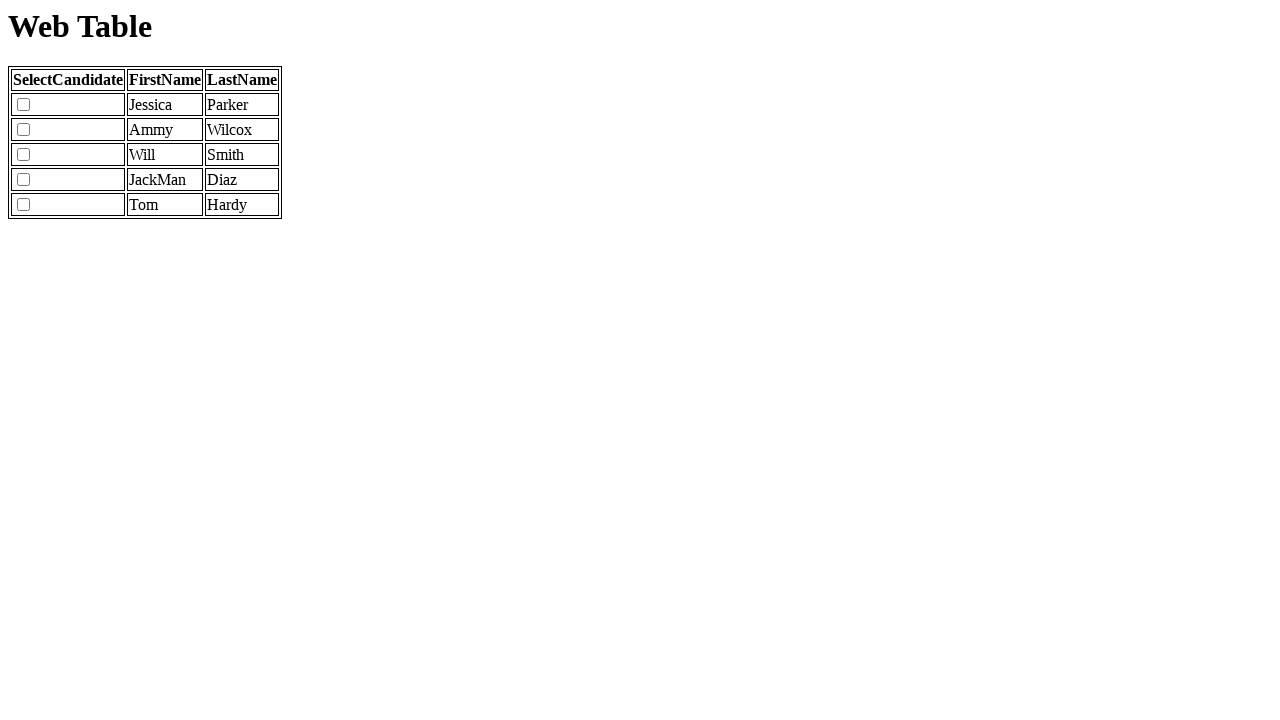

Counted total rows in table
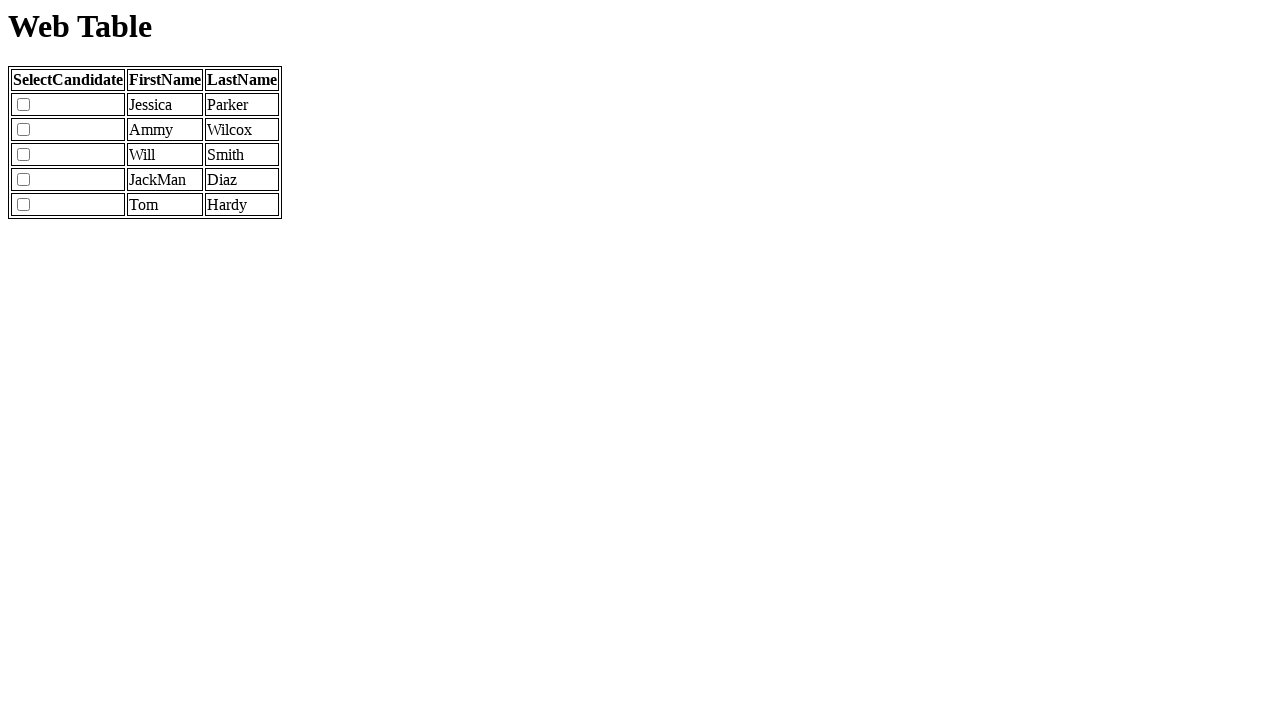

Counted total columns in table
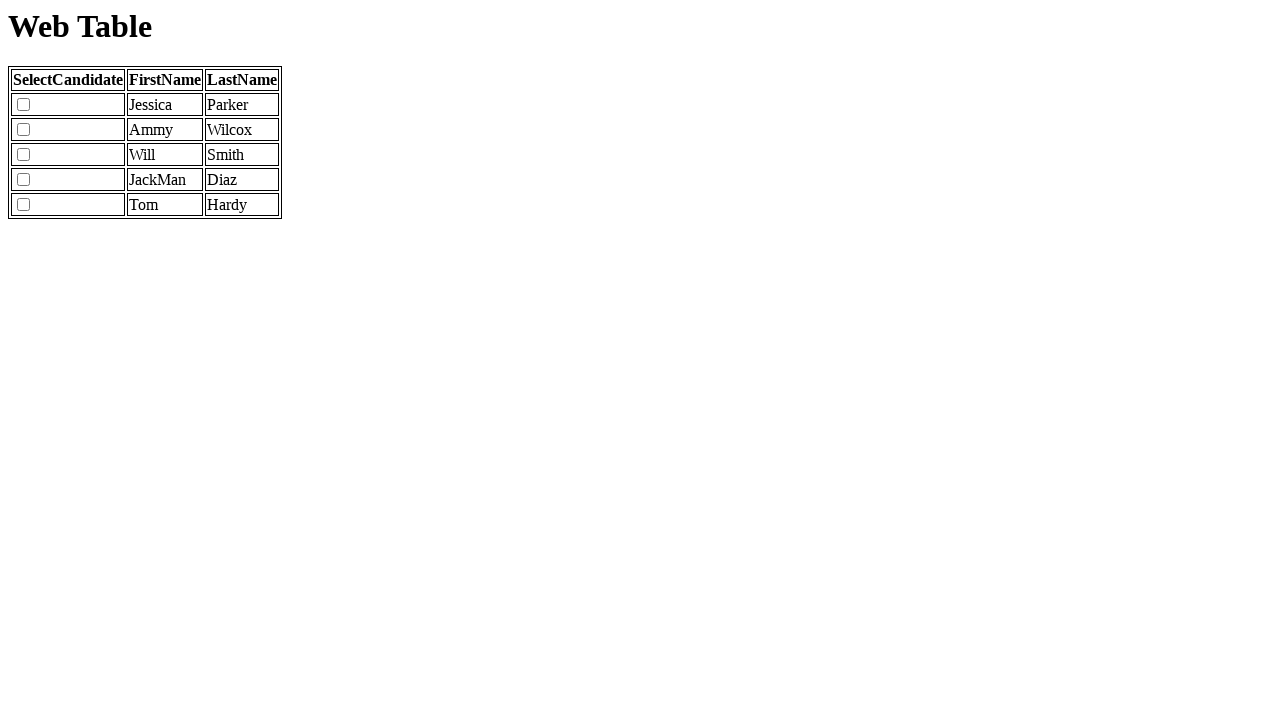

Retrieved cell text from row 2, column 2
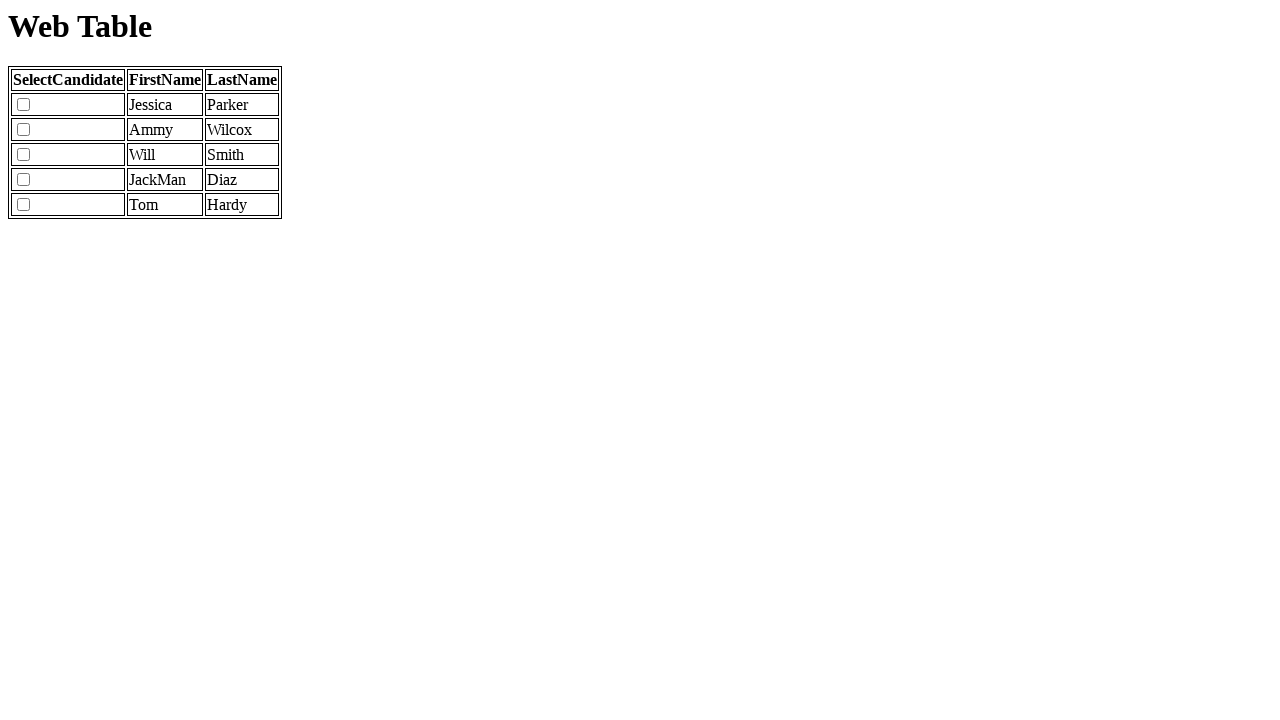

Retrieved cell text from row 2, column 3
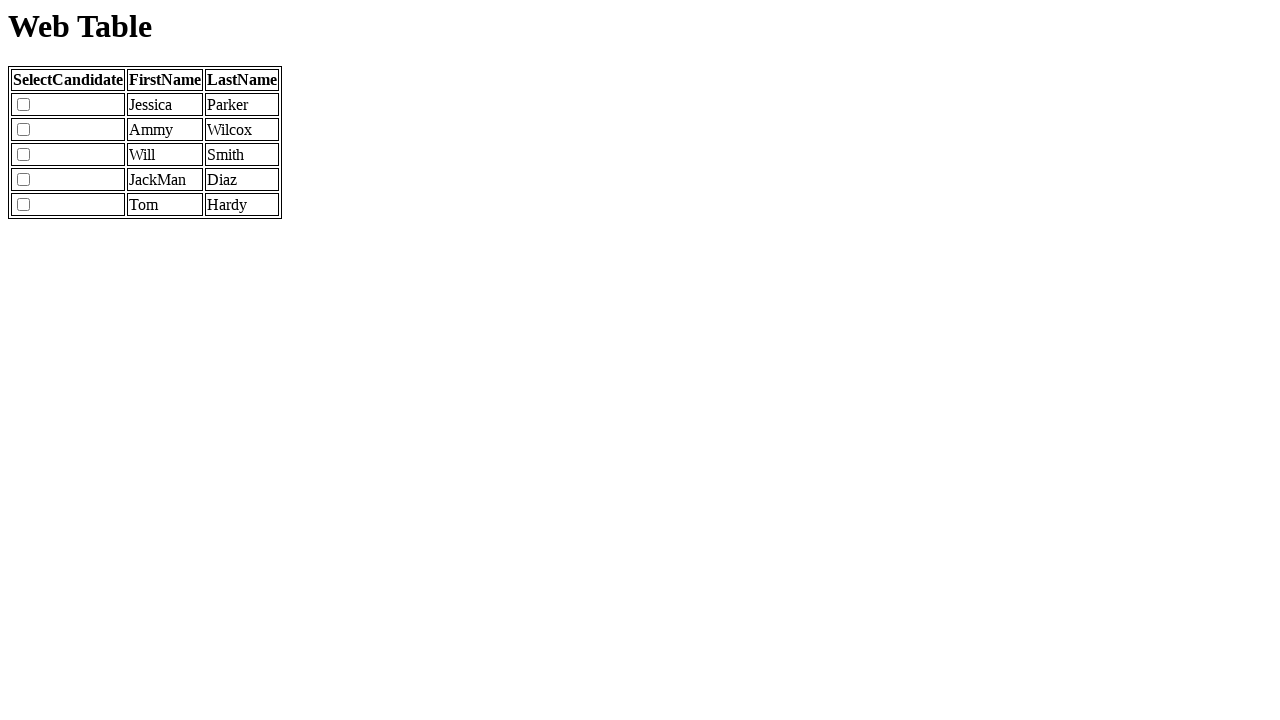

Retrieved cell text from row 3, column 2
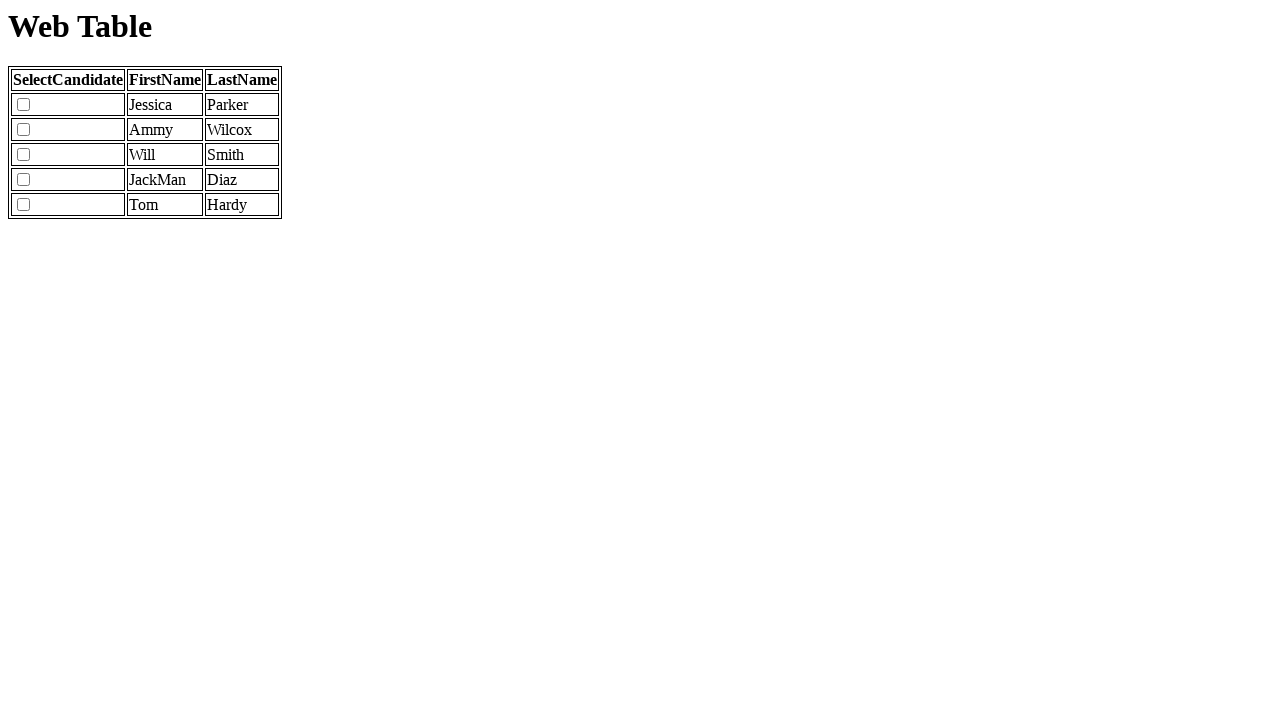

Retrieved cell text from row 3, column 3
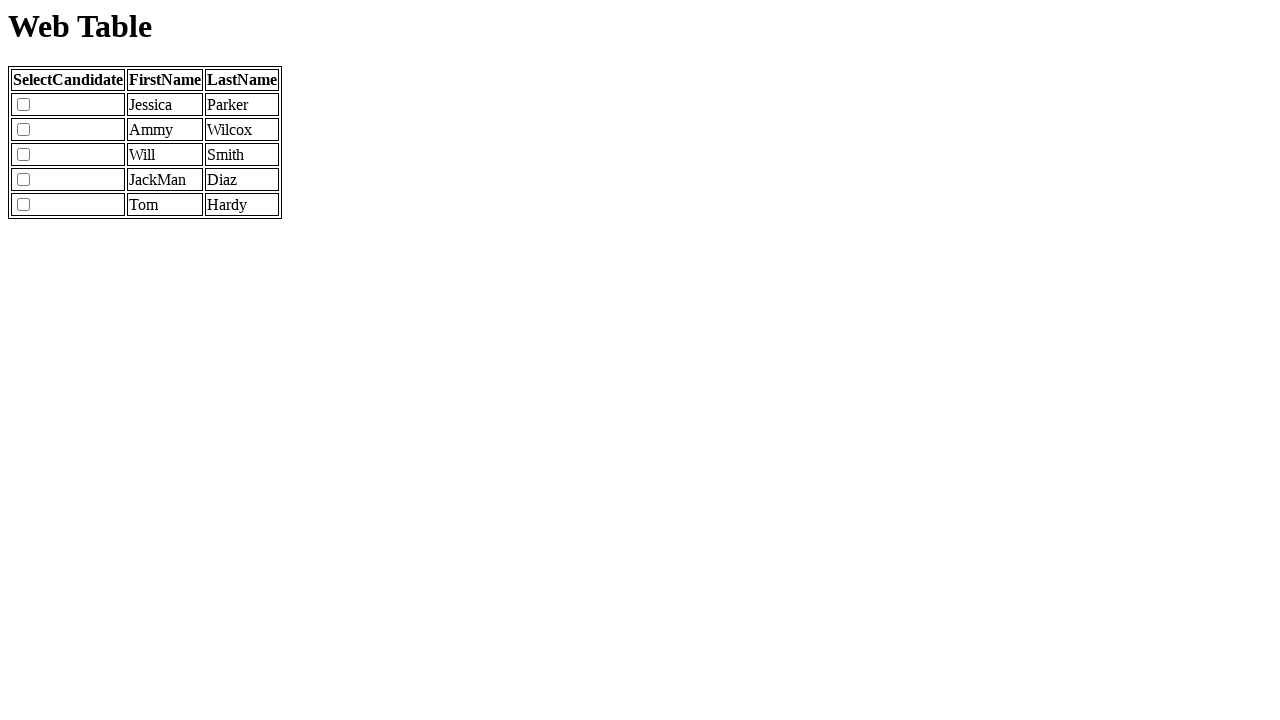

Retrieved cell text from row 4, column 2
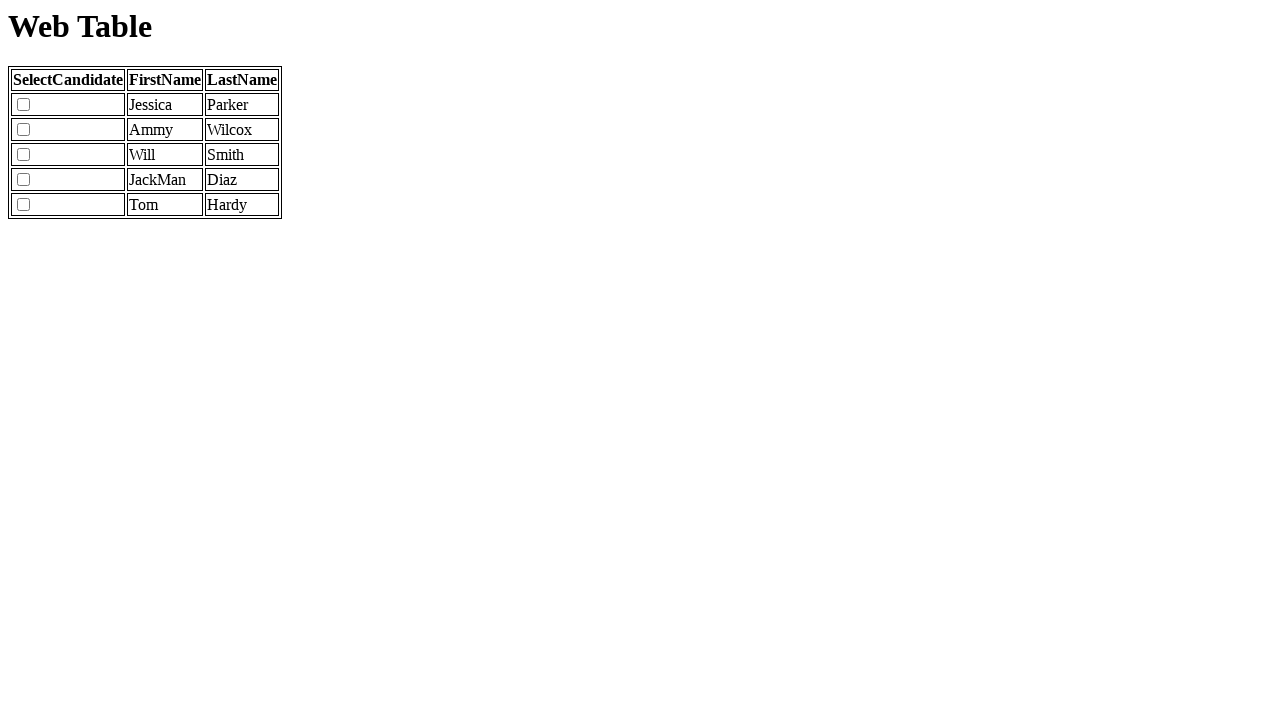

Retrieved cell text from row 4, column 3
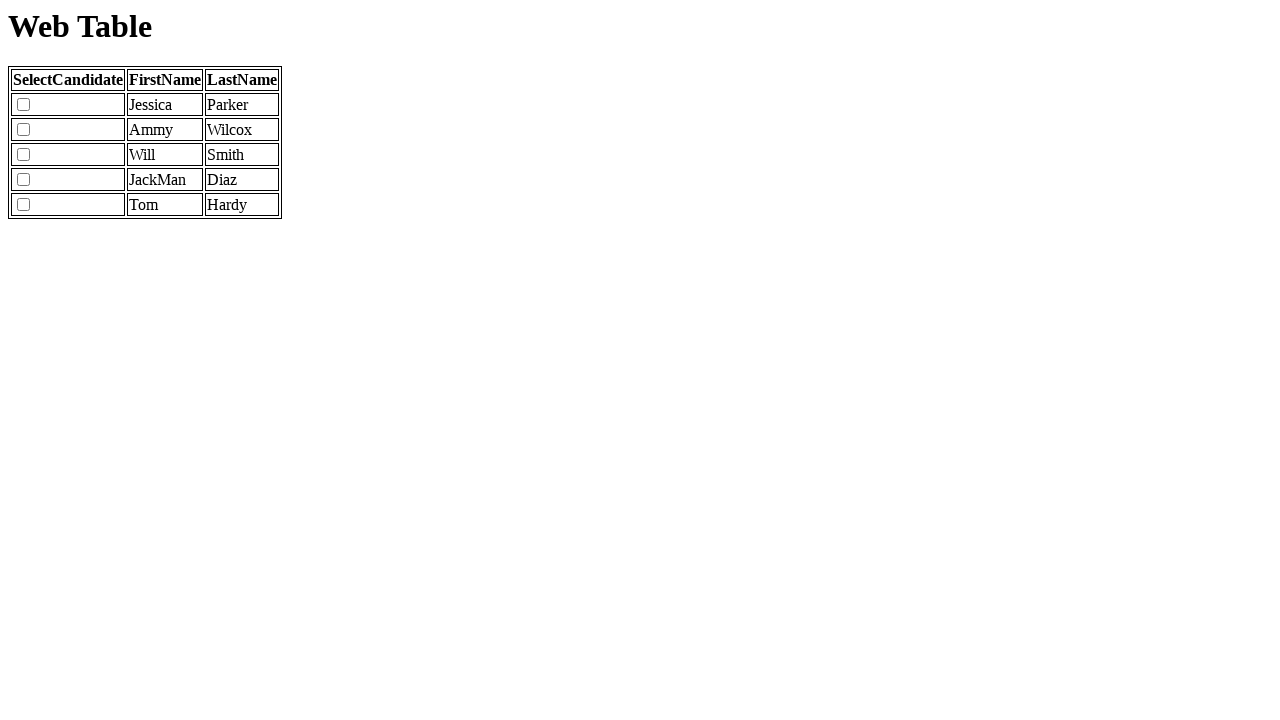

Retrieved cell text from row 5, column 2
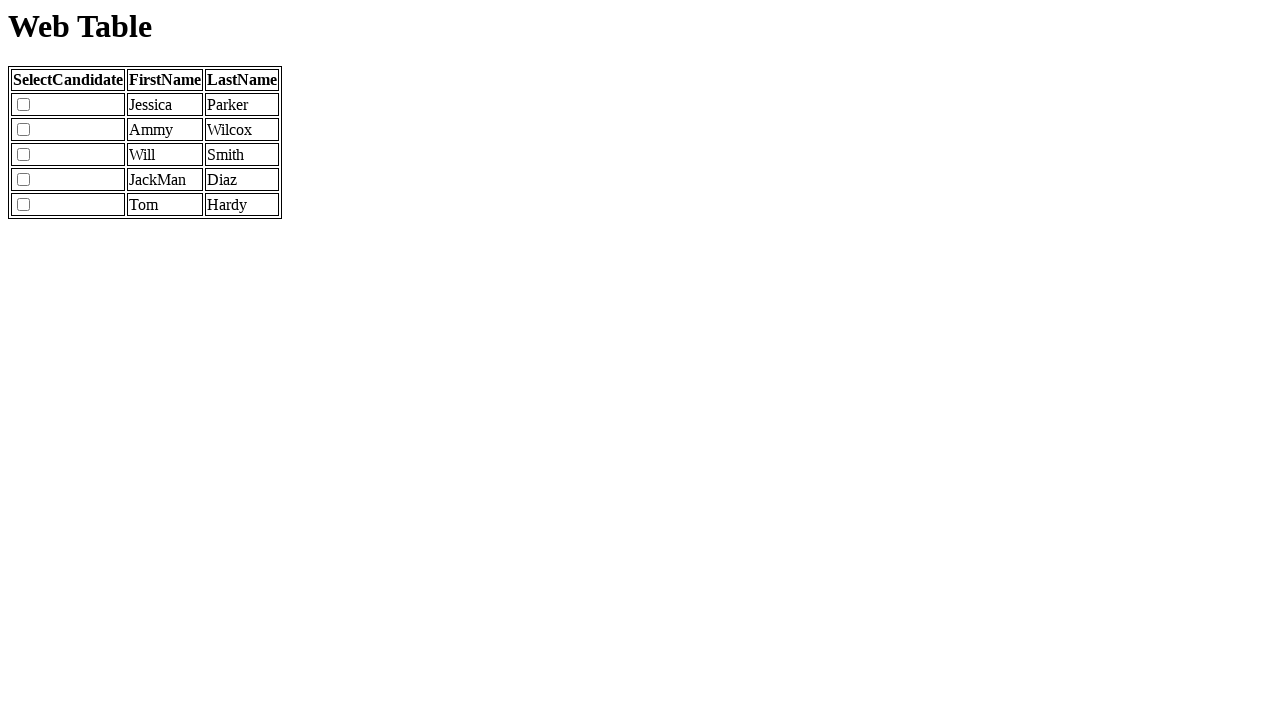

Retrieved cell text from row 5, column 3
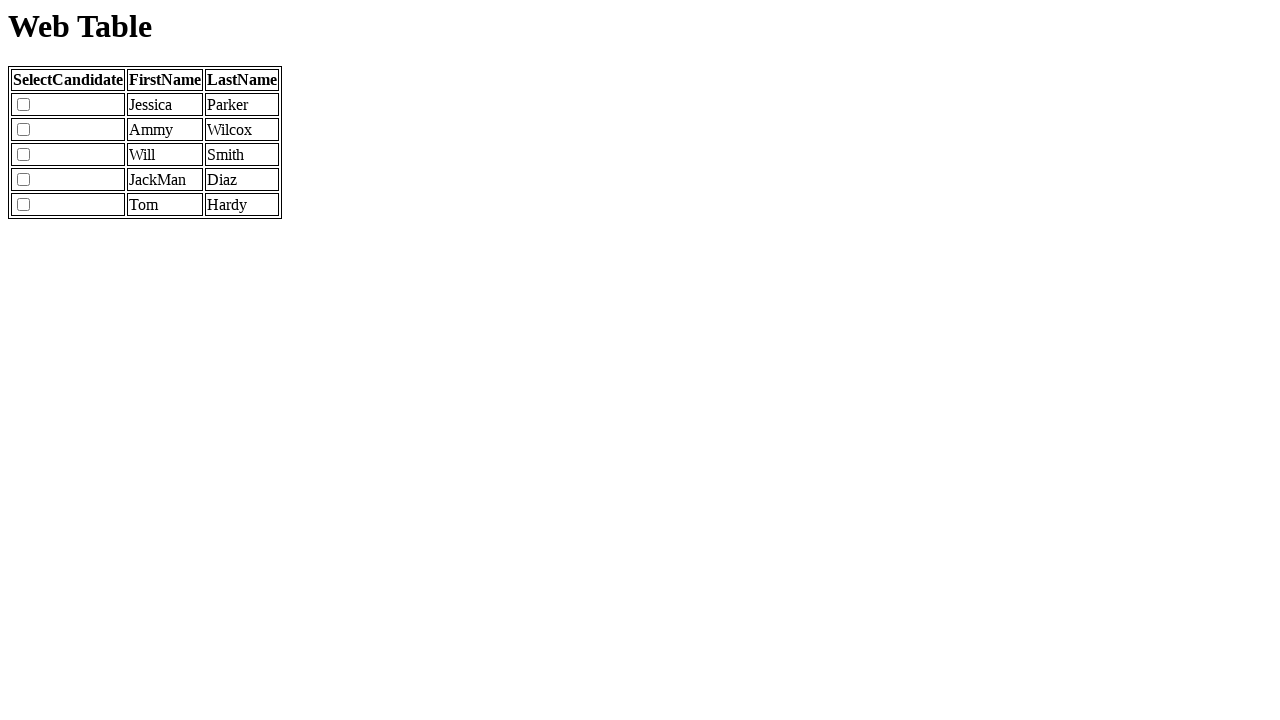

Clicked checkbox for row containing 'Diaz' at (24, 180) on //table/tbody/tr[5]/td[1]/input
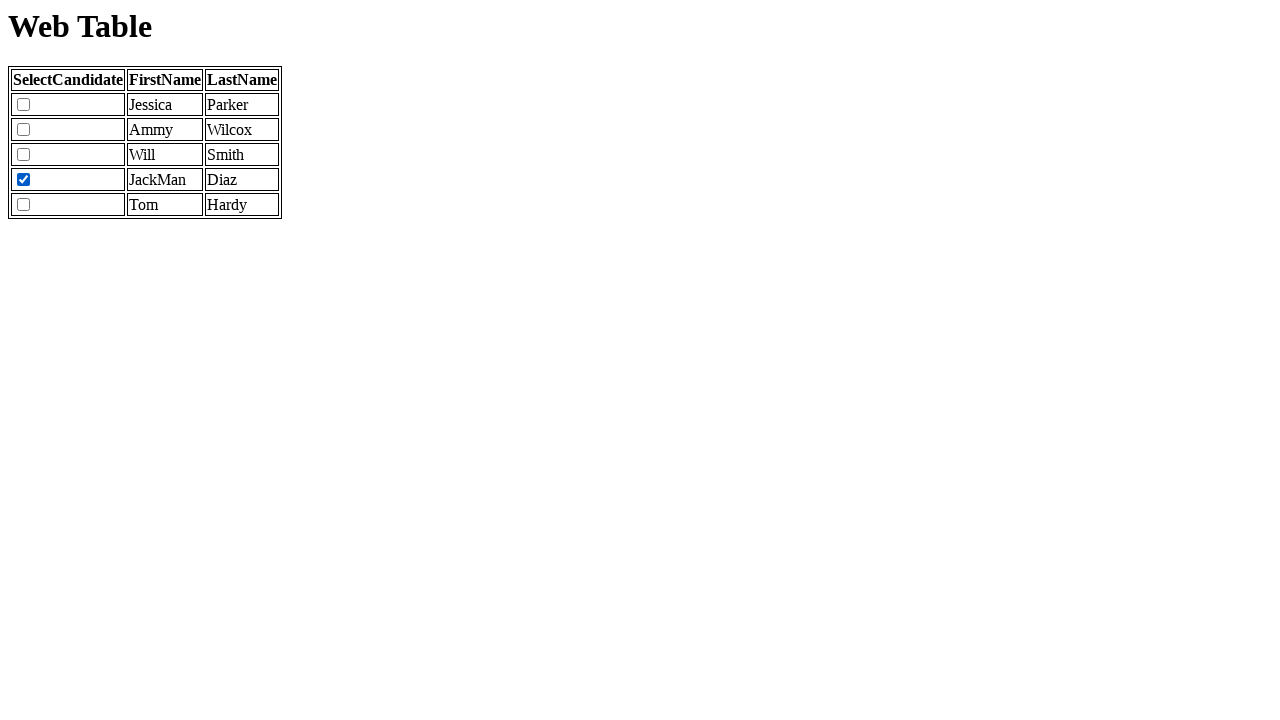

Verified checkbox for 'Diaz' is checked
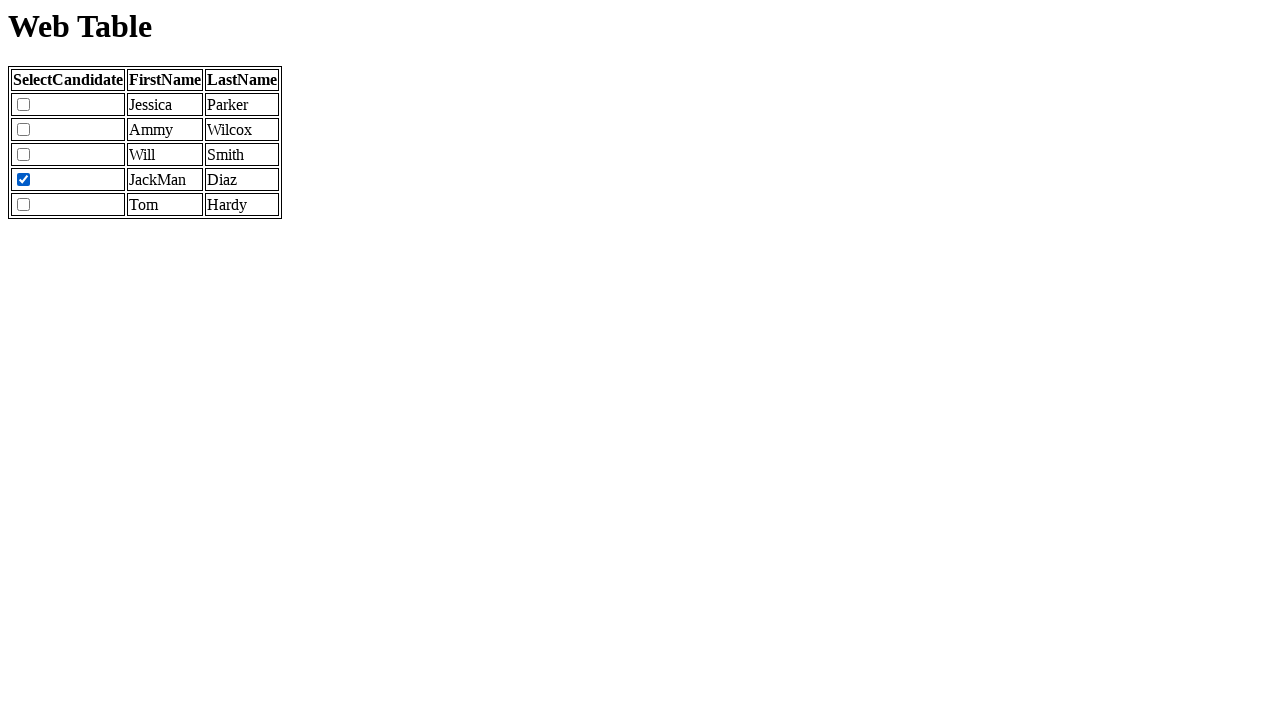

Retrieved cell text from row 6, column 2
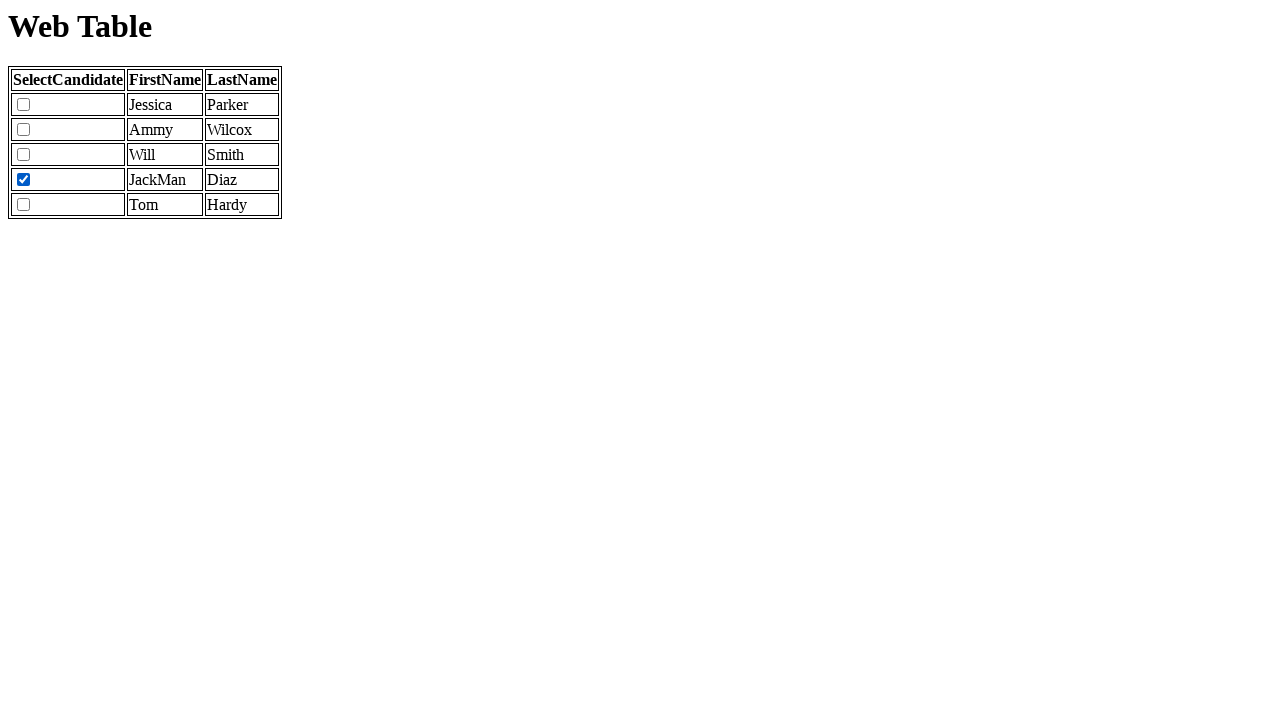

Retrieved cell text from row 6, column 3
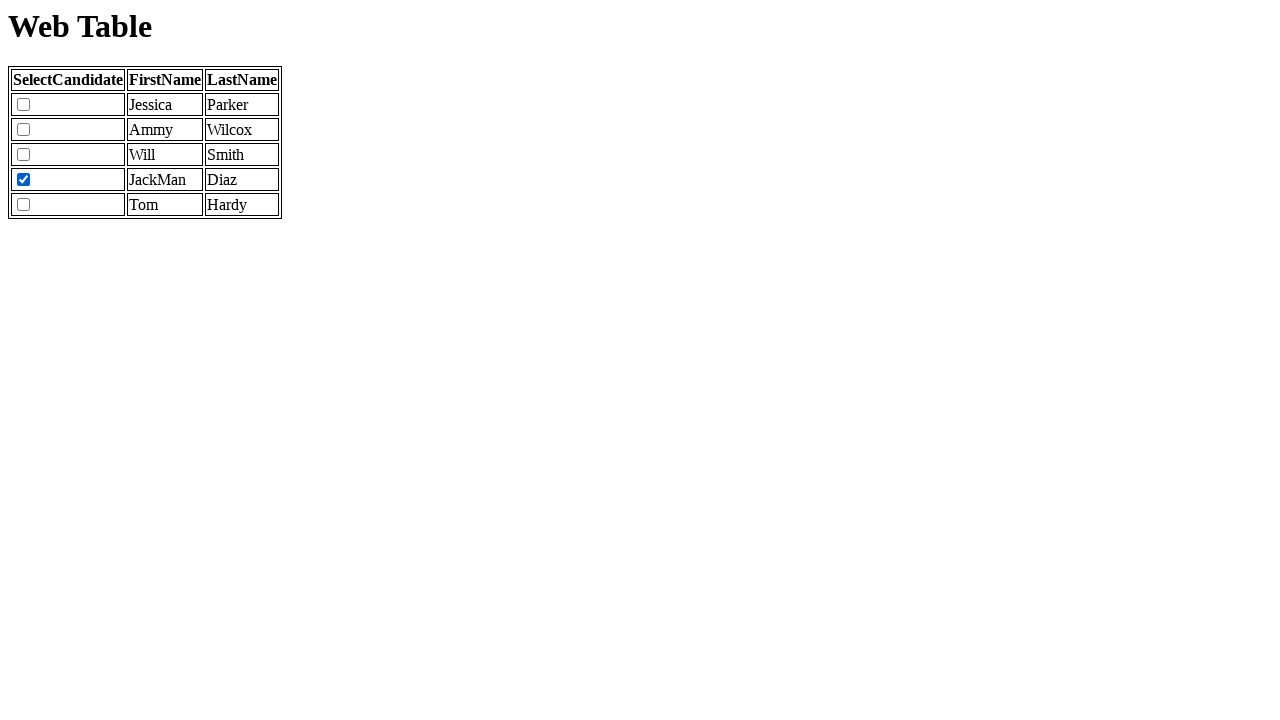

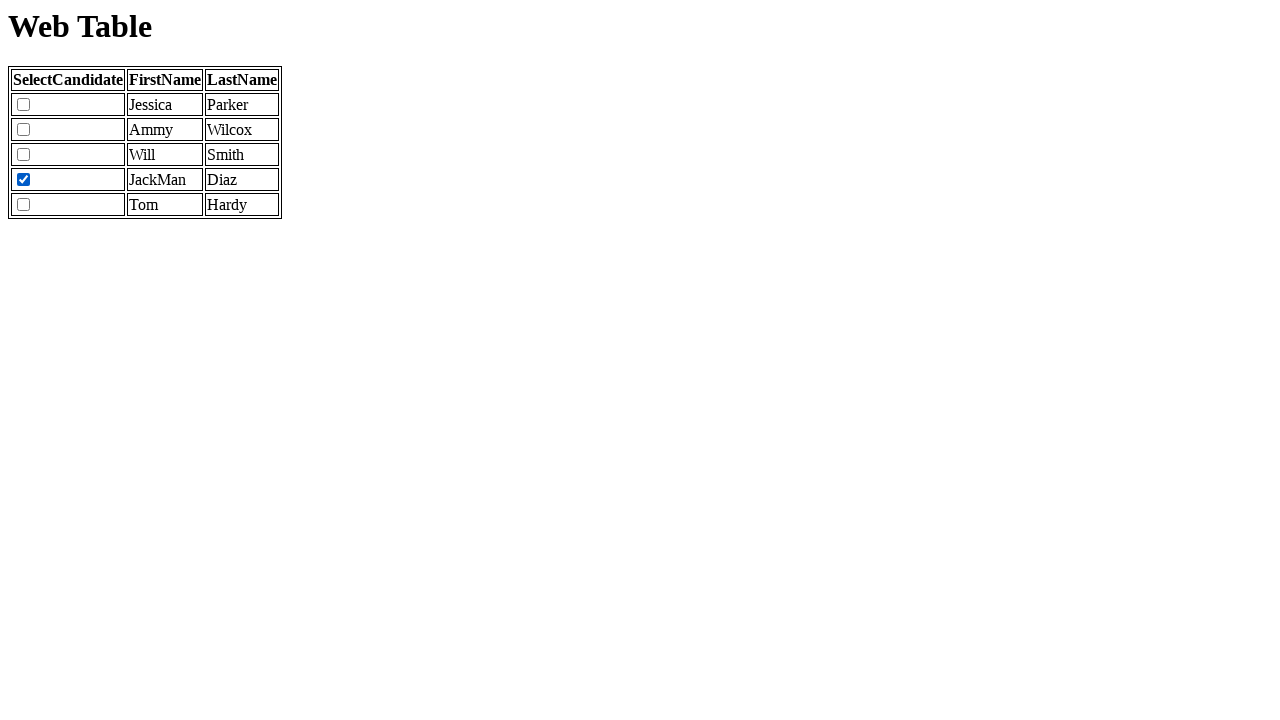